Tests search functionality by searching for "тюль." (tulle with period) and verifying search results are displayed

Starting URL: https://tkani-feya.ru/

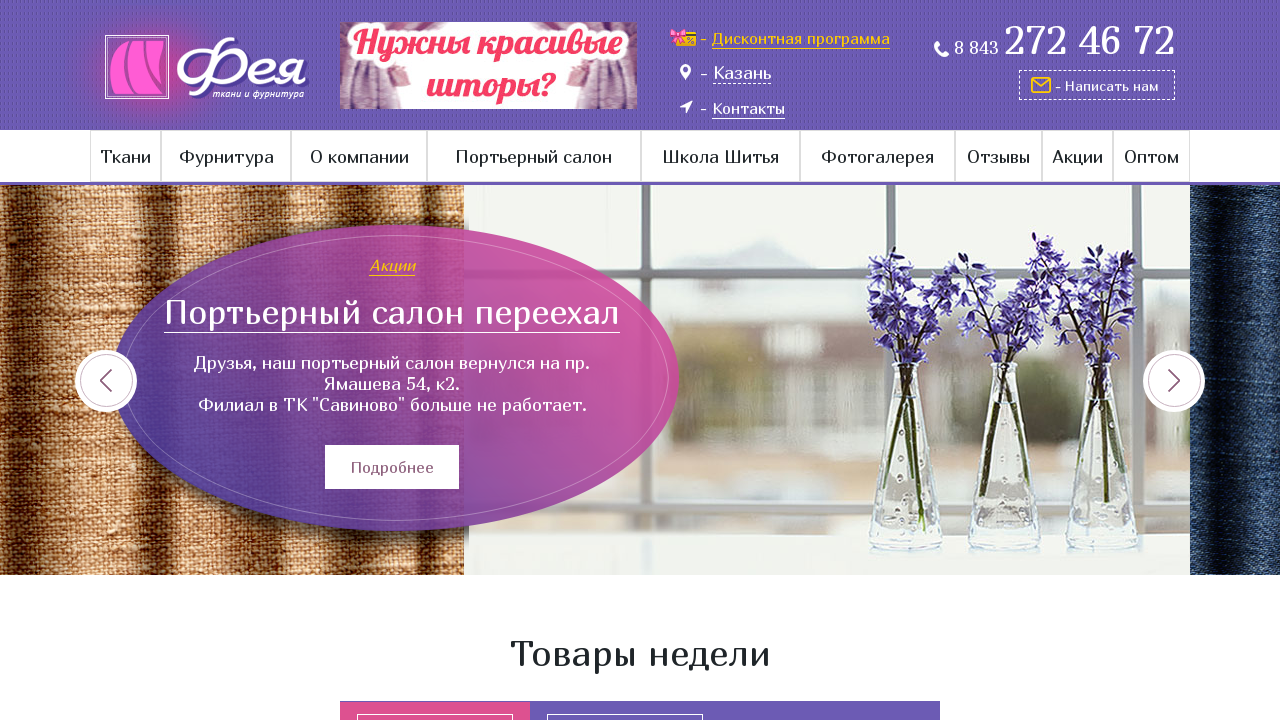

Search box became visible
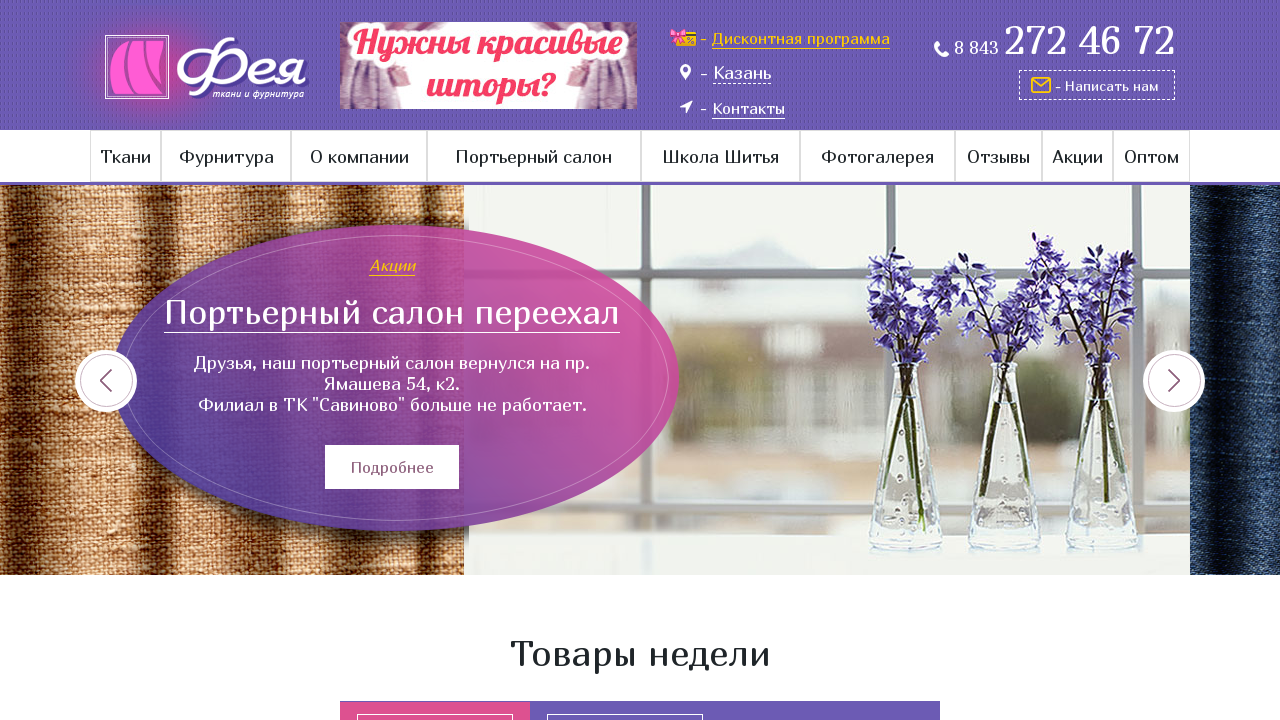

Filled search field with 'тюль.' on .search-wrap input[type='text']
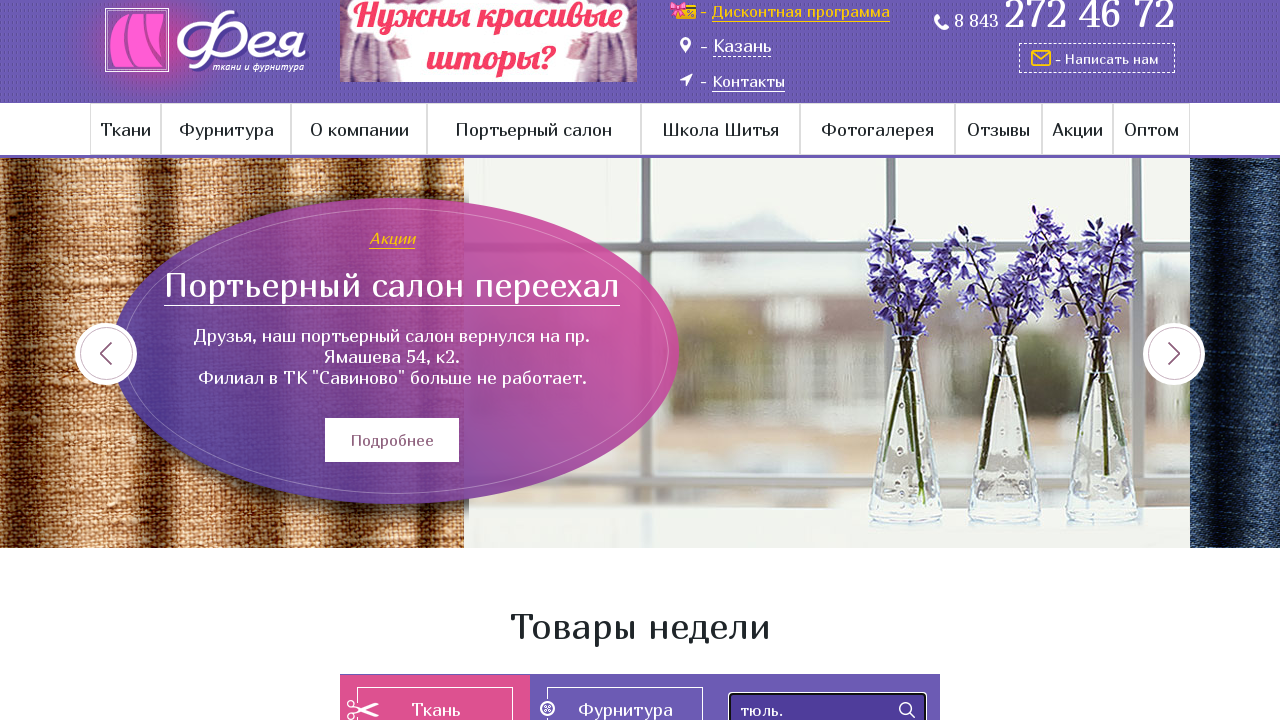

Clicked search submit button at (907, 710) on .search-wrap input[type='submit']
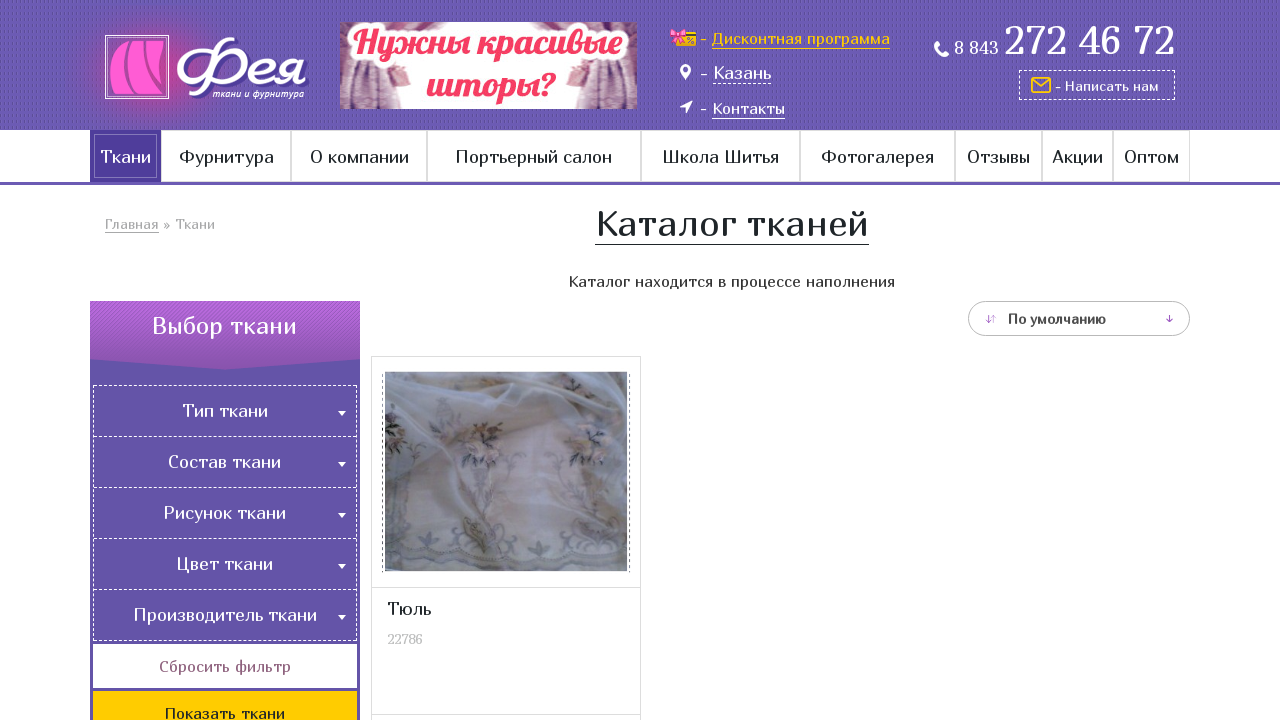

Search results loaded and displayed
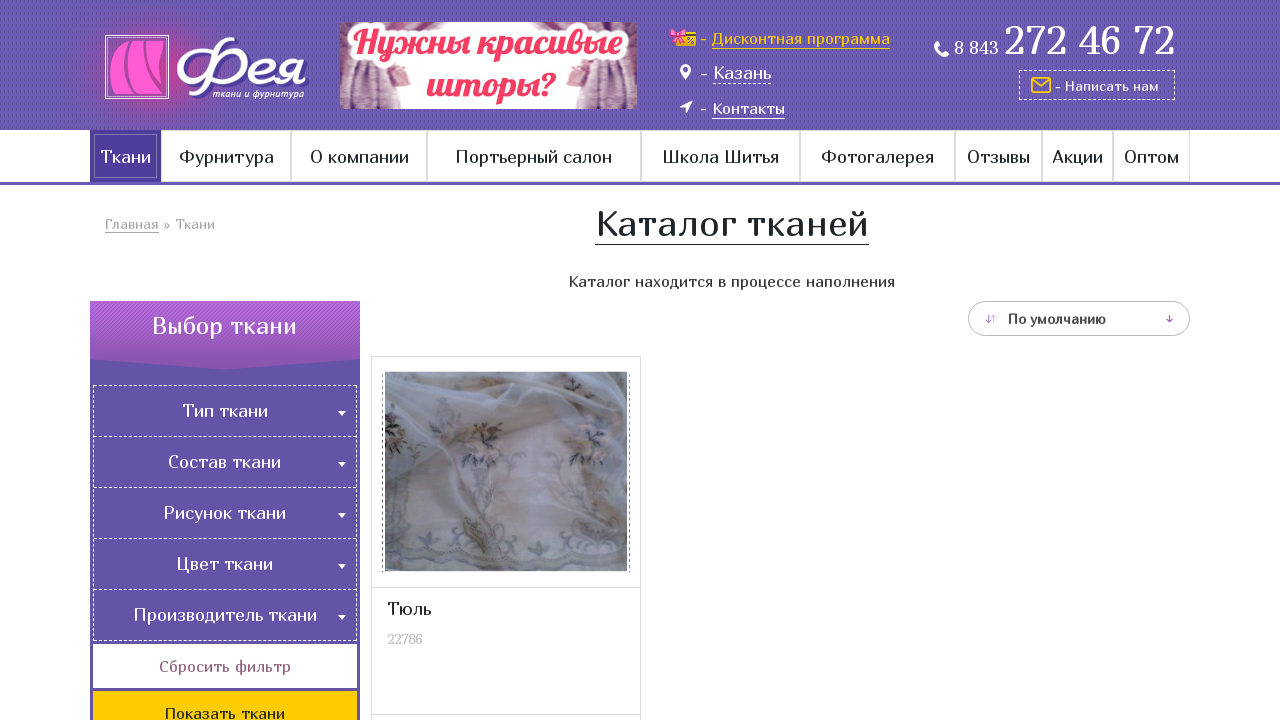

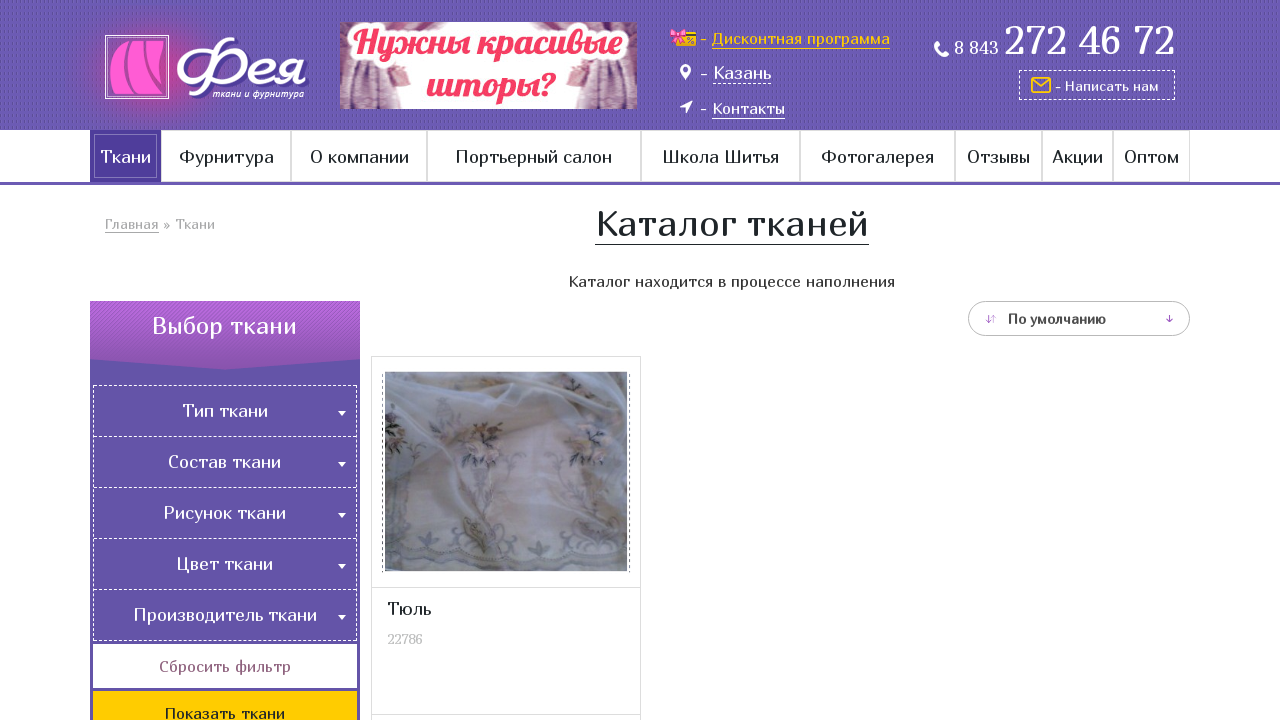